Tests a registration form by filling in email, password, and password confirmation fields, then submitting the form

Starting URL: https://lm.skillbox.cc/qa_tester/module05/practice1/

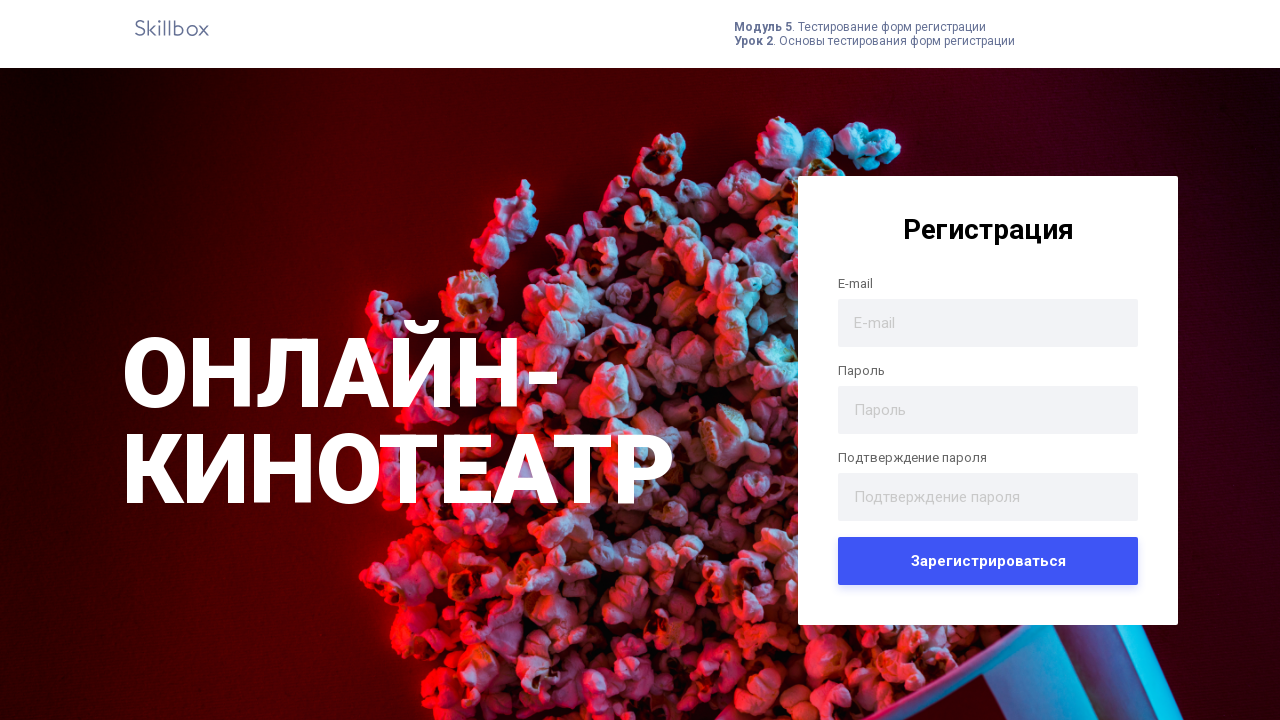

Filled email field with 'testuser123@example.com' on input[name='email']
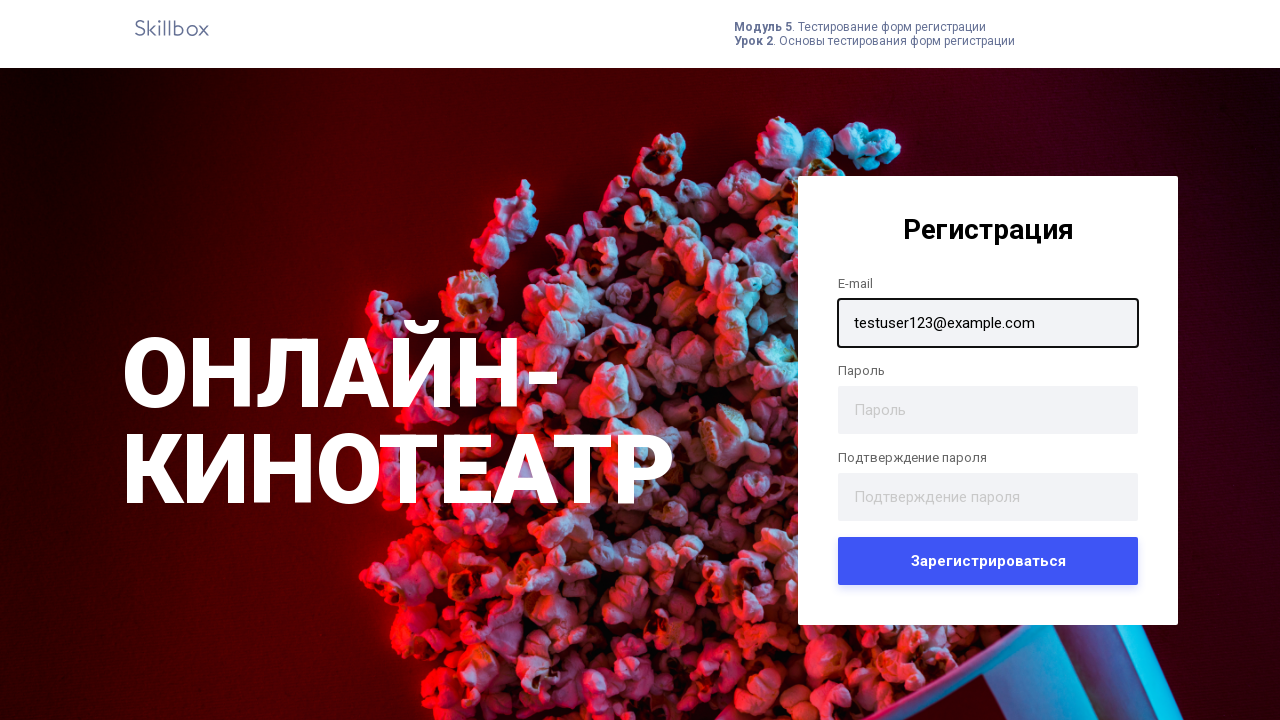

Filled password field with 'SecurePass123' on #password
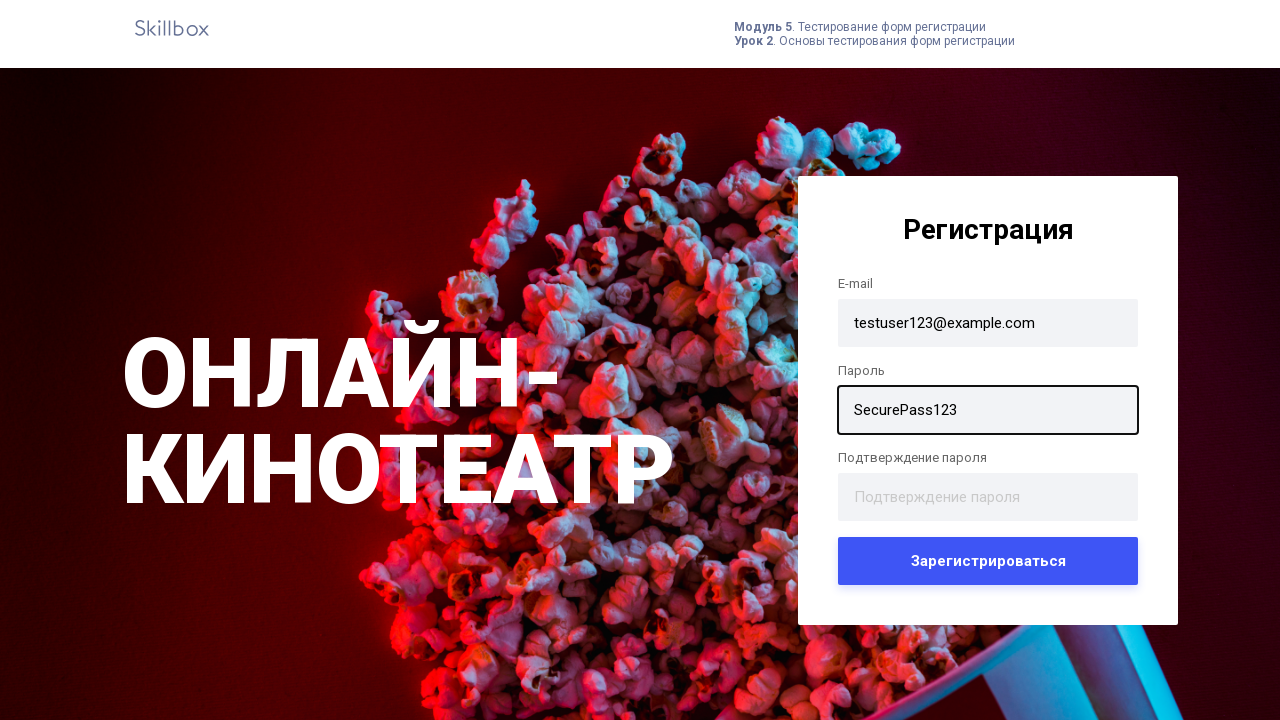

Filled password confirmation field with 'SecurePass123' on #confirm_password
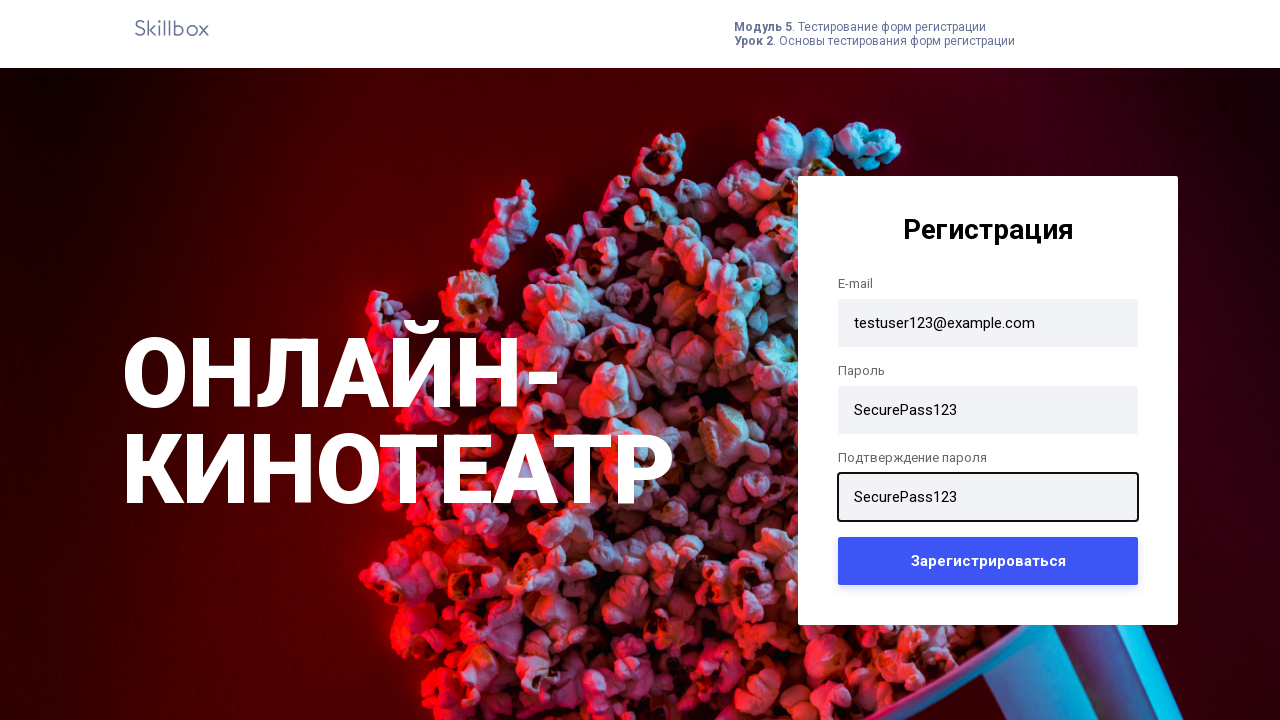

Clicked submit button 'Зарегистрироваться' to register at (988, 560) on text=Зарегистрироваться
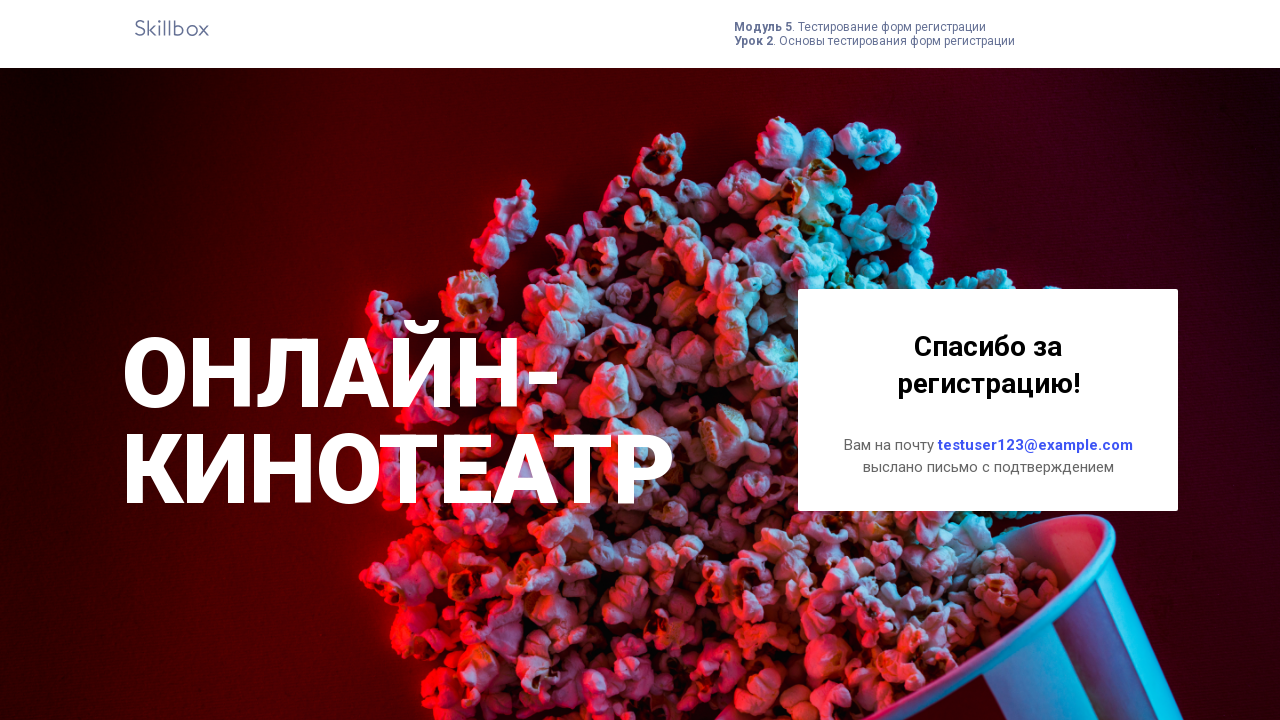

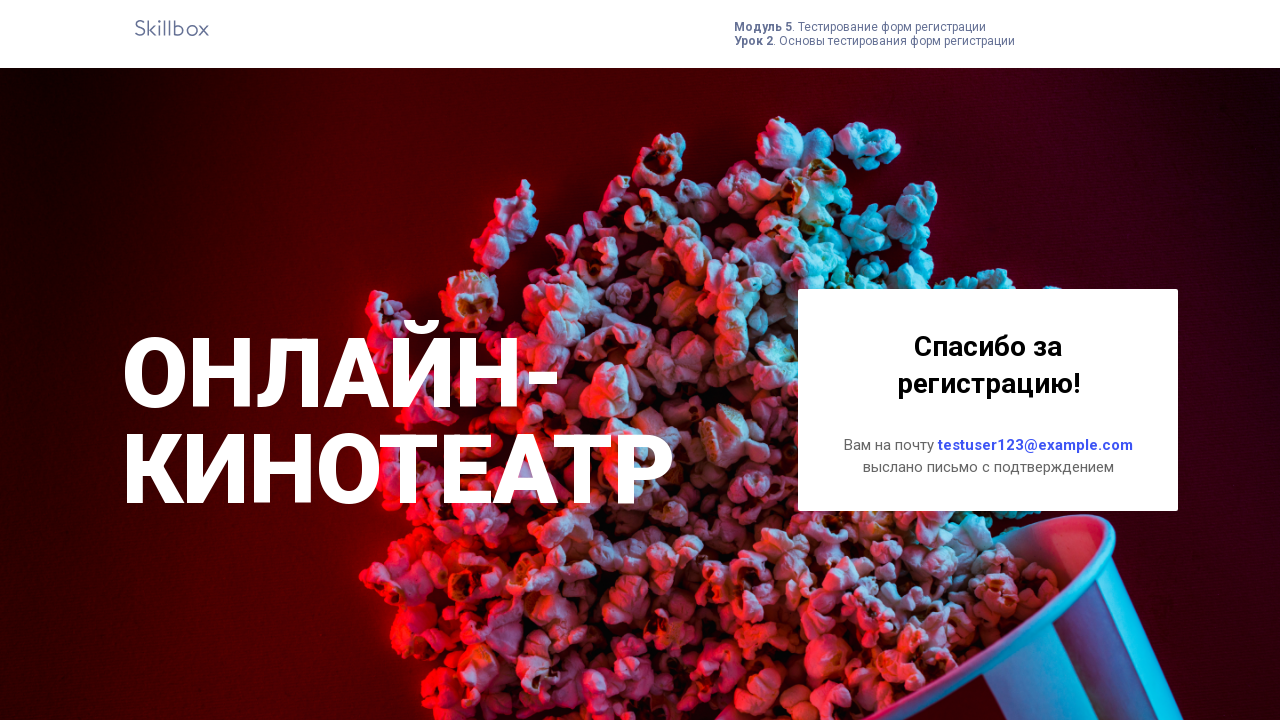